Tests navigation to a demo healthcare appointment site and clicks the "Make Appointment" button to initiate the appointment booking flow.

Starting URL: https://katalon-demo-cura.herokuapp.com/

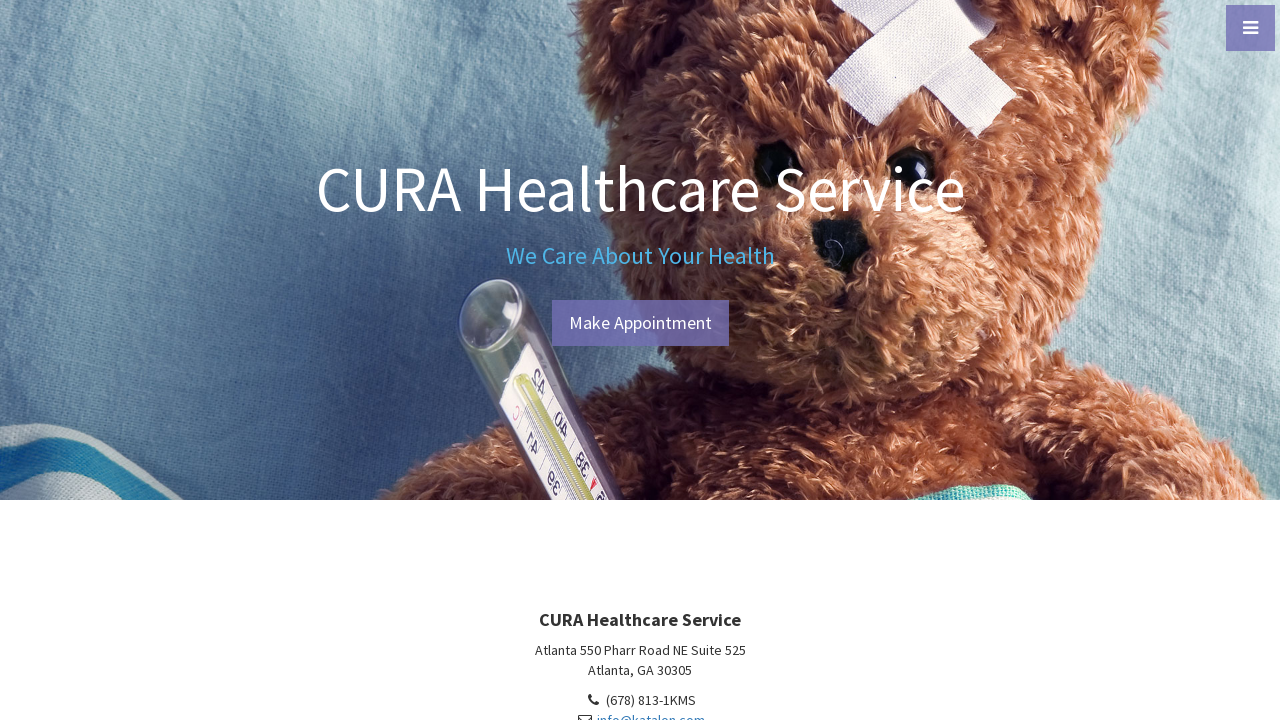

Navigated to demo healthcare appointment site
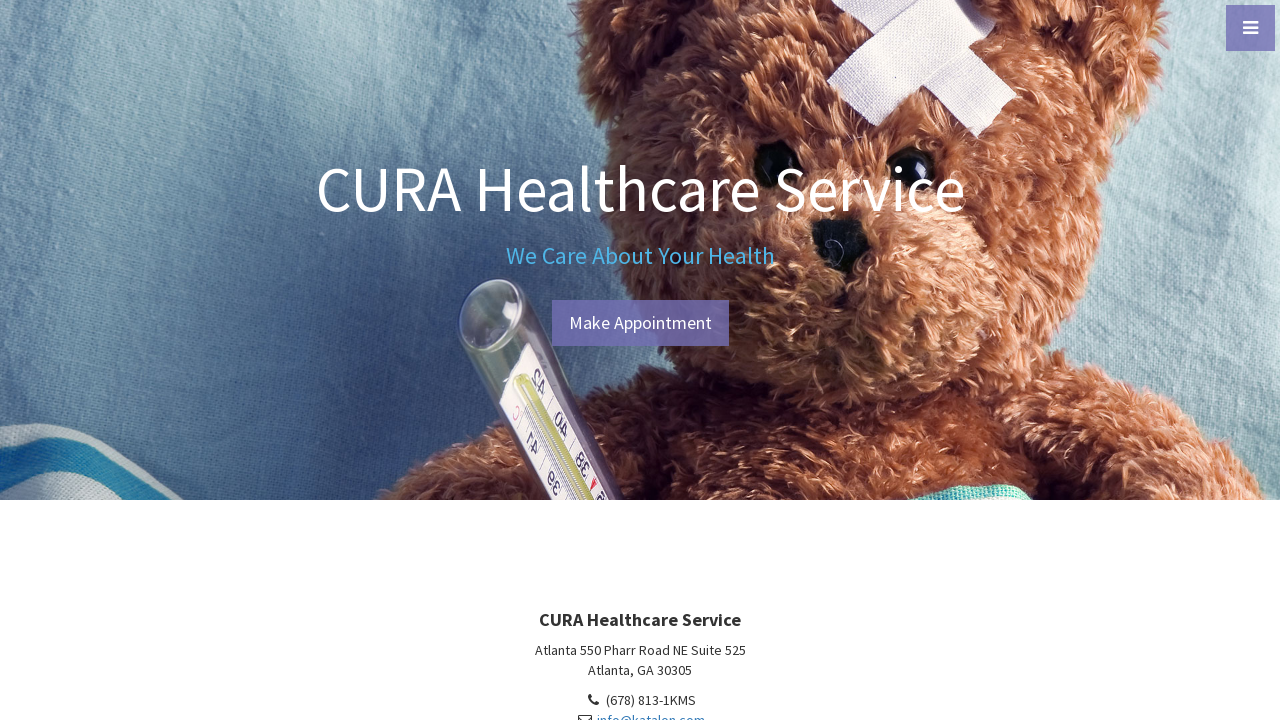

Clicked the 'Make Appointment' button to initiate appointment booking flow at (640, 323) on #btn-make-appointment
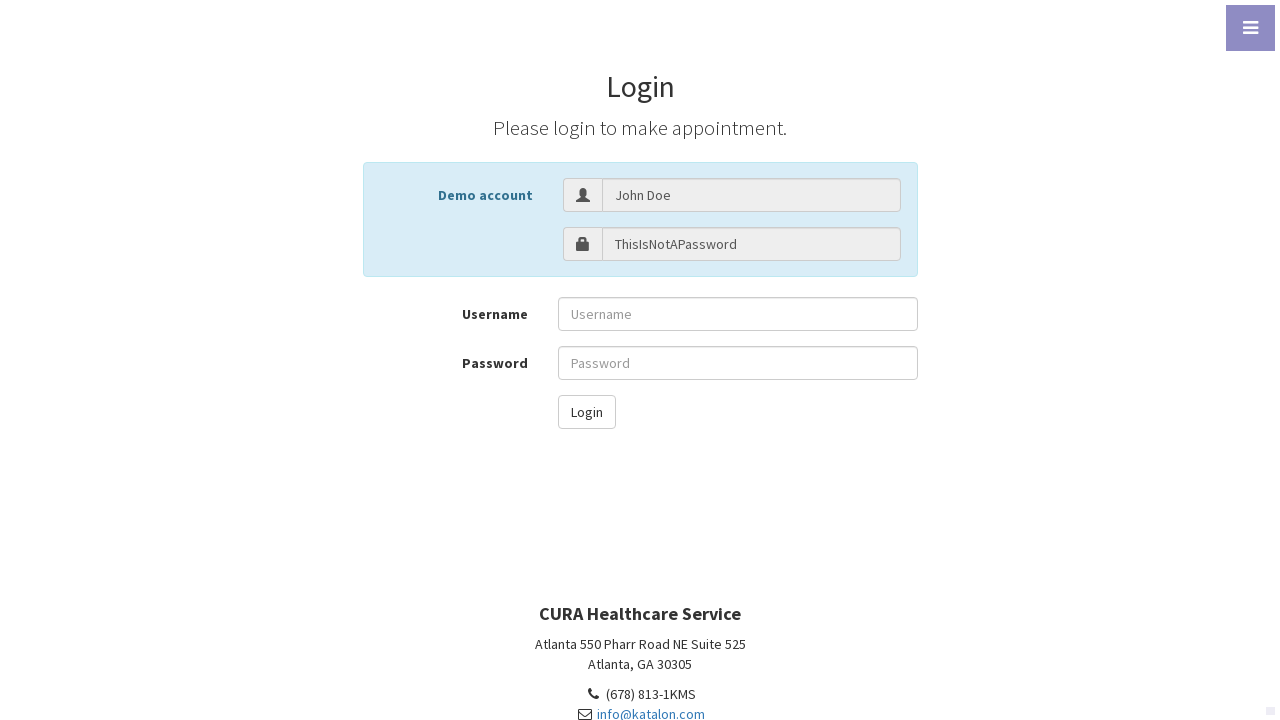

Waited for navigation to complete
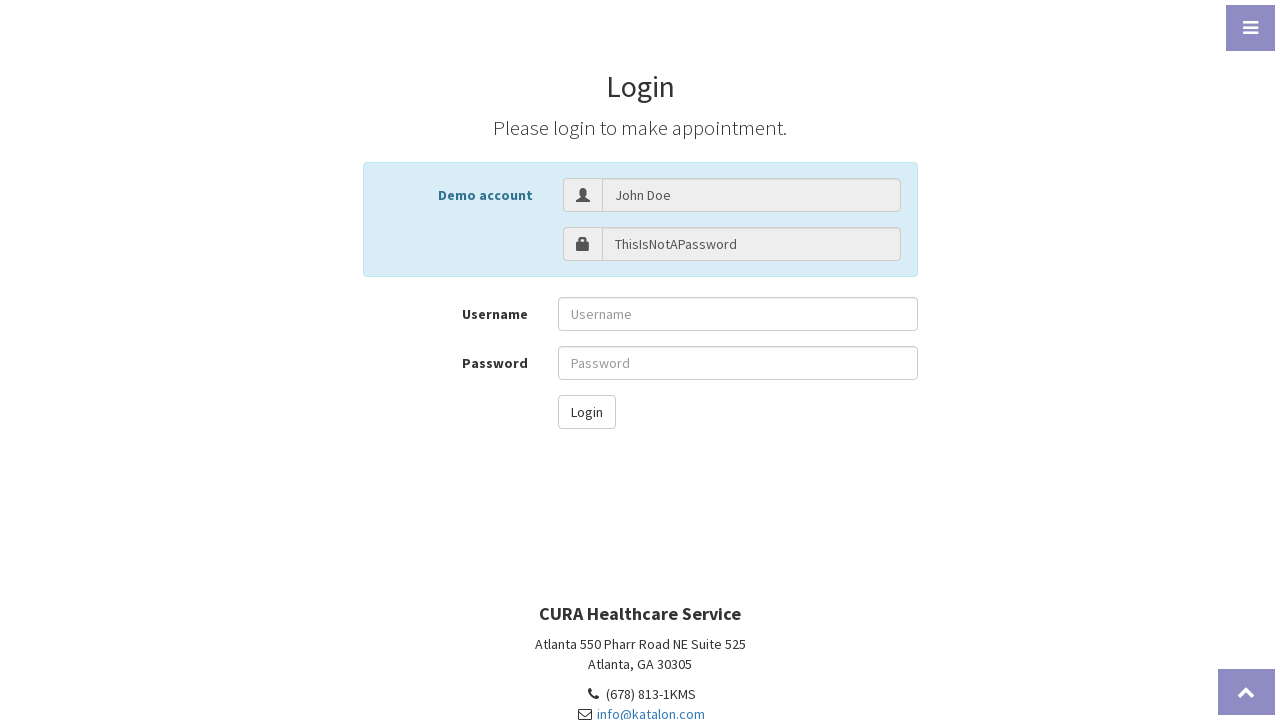

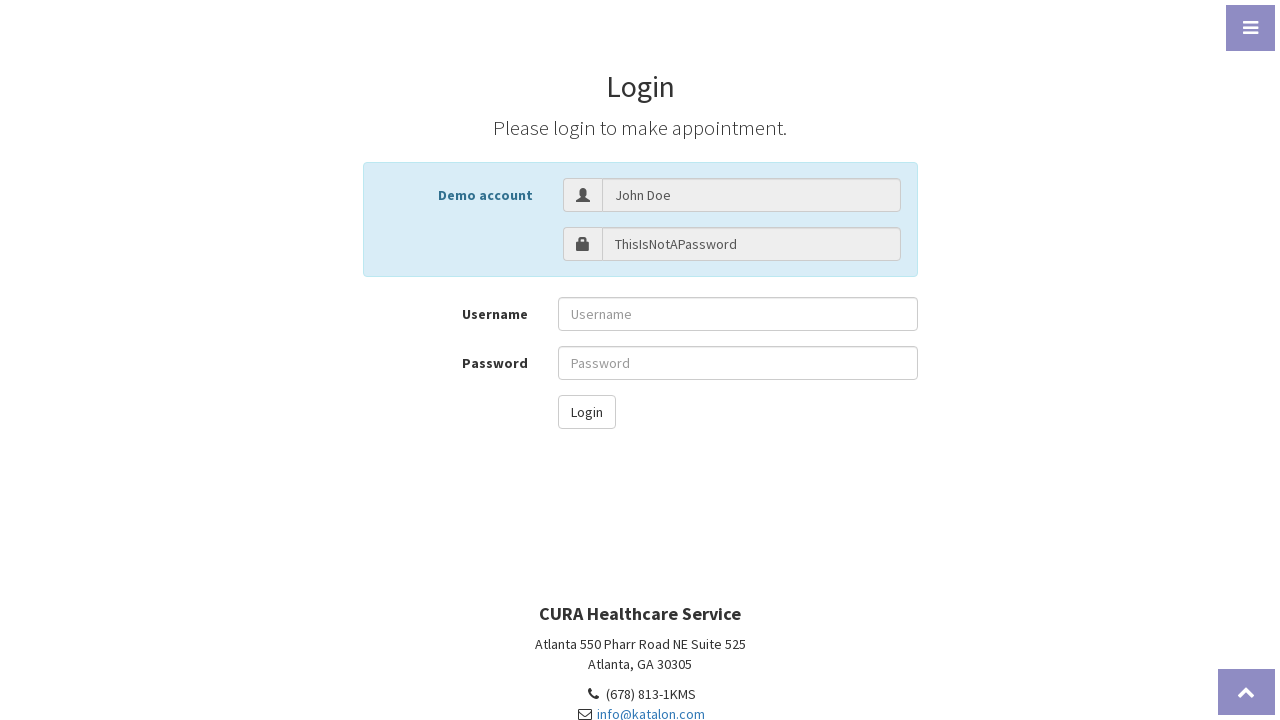